Tests a feedback form by filling in a feedback text field and an email field using CSS selectors

Starting URL: https://syntaxprojects.com/cssSelector.php

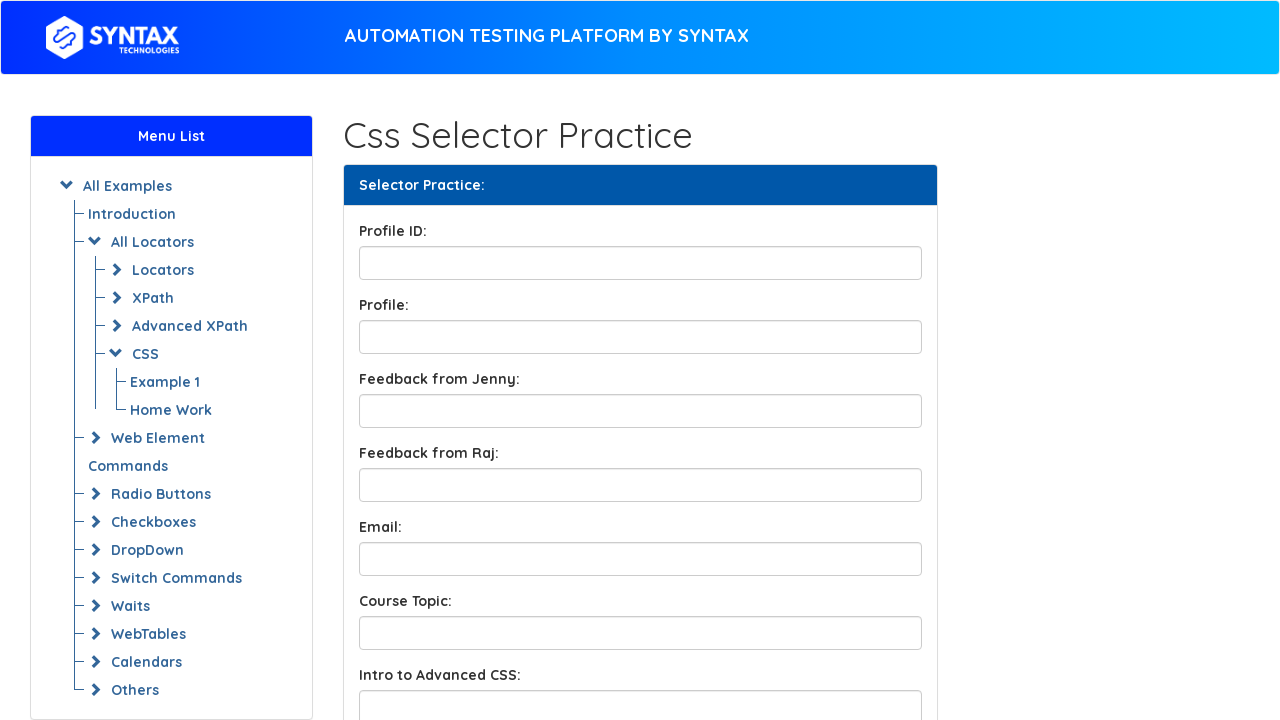

Filled feedback text box with 'i like it' on input.form-control.feedbackBox2
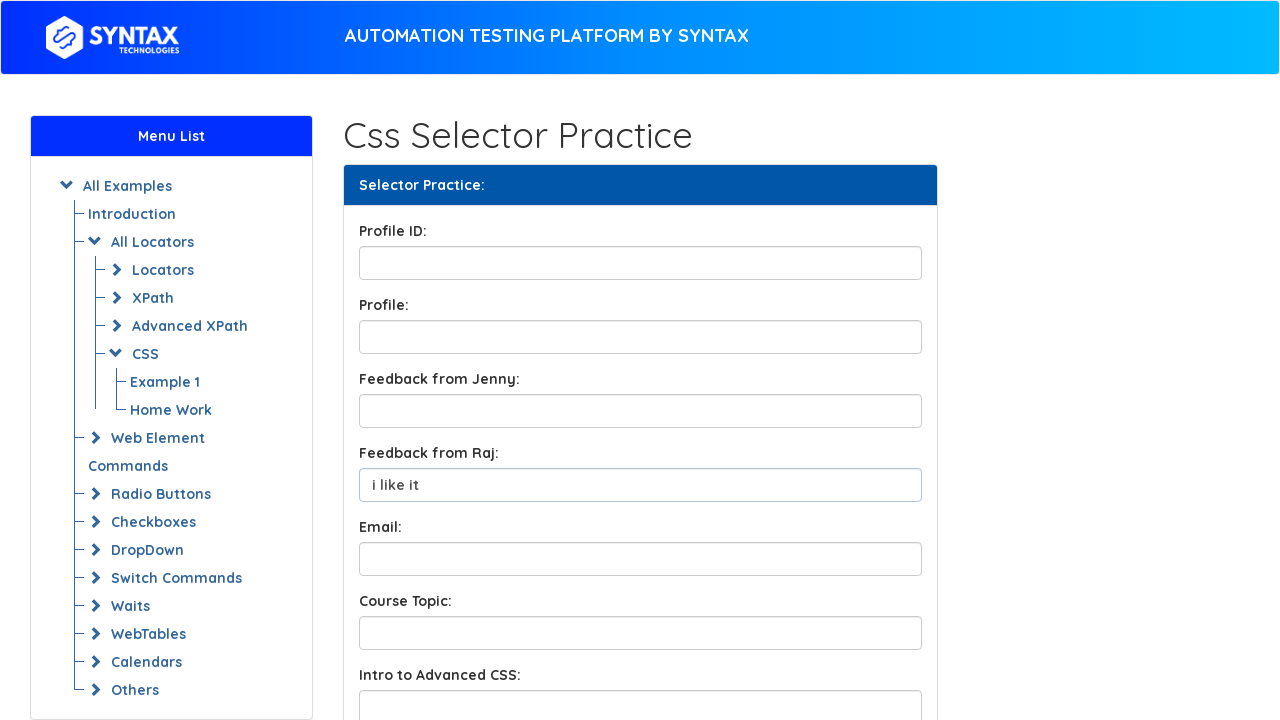

Filled email field with 'testfeedback@example.com' on input[name='email']
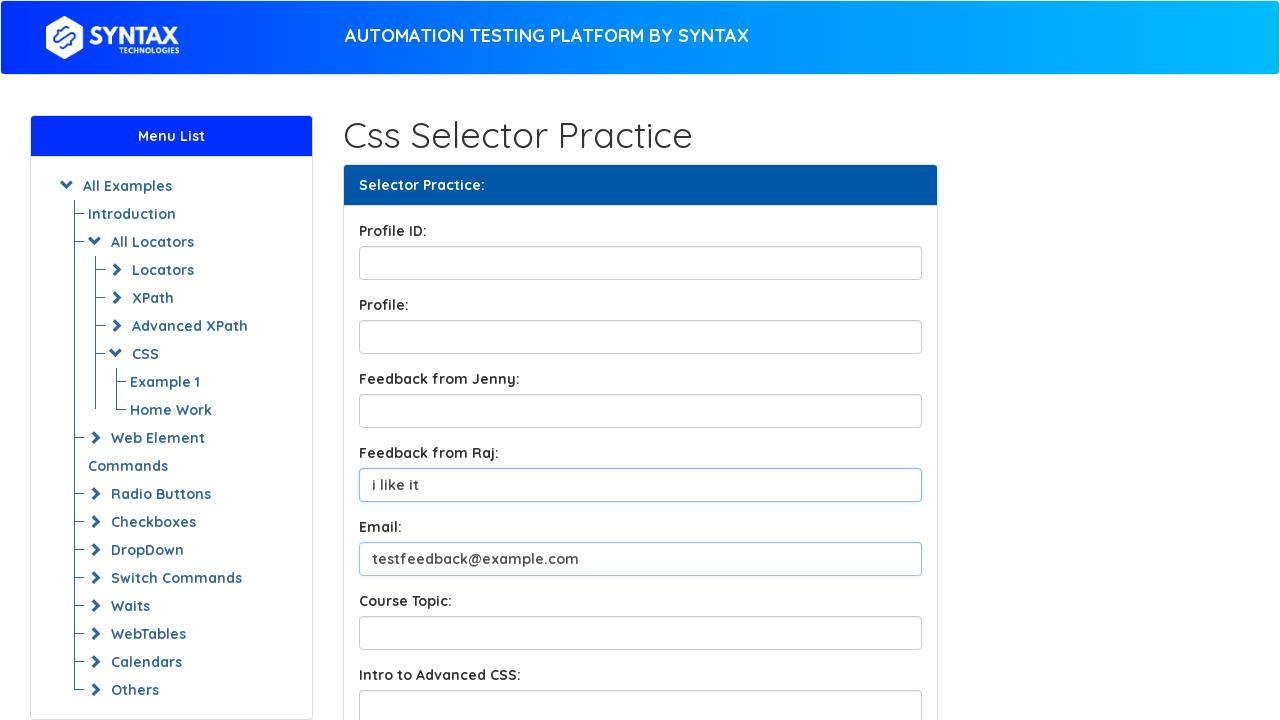

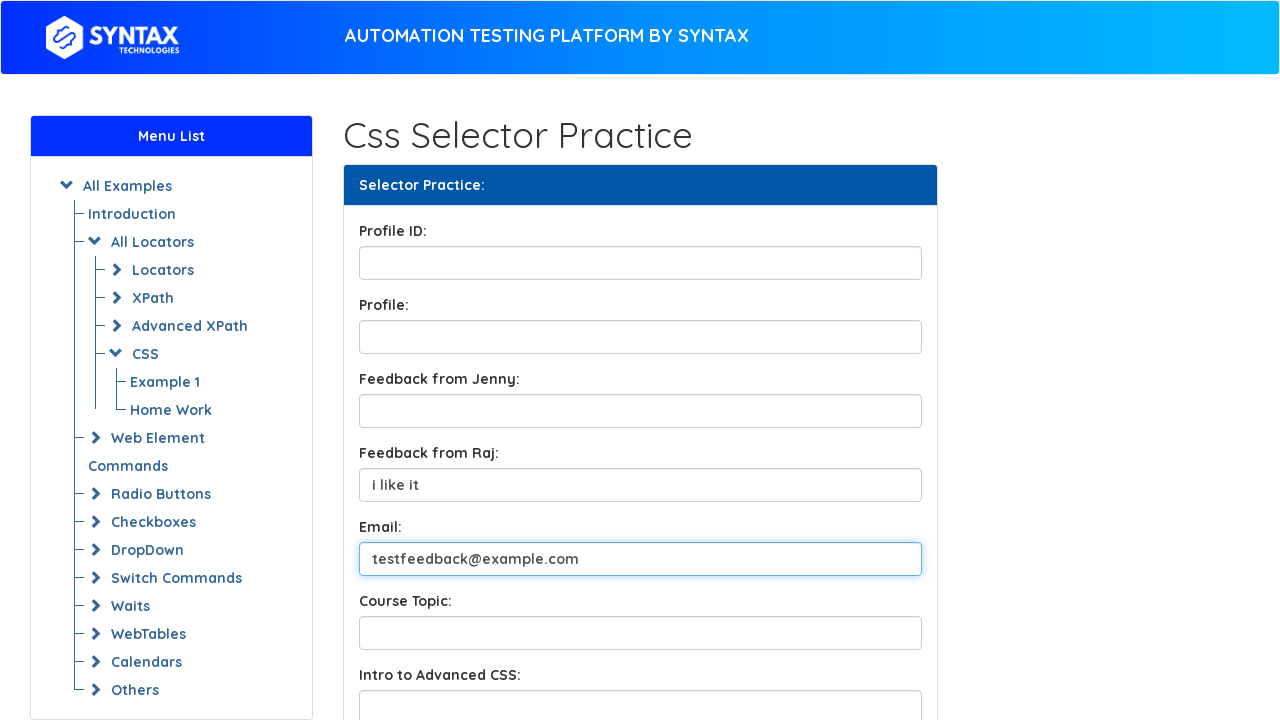